Tests the text box form by filling in full name, email, current address, and permanent address fields, then submitting and verifying the output.

Starting URL: https://demoqa.com/text-box

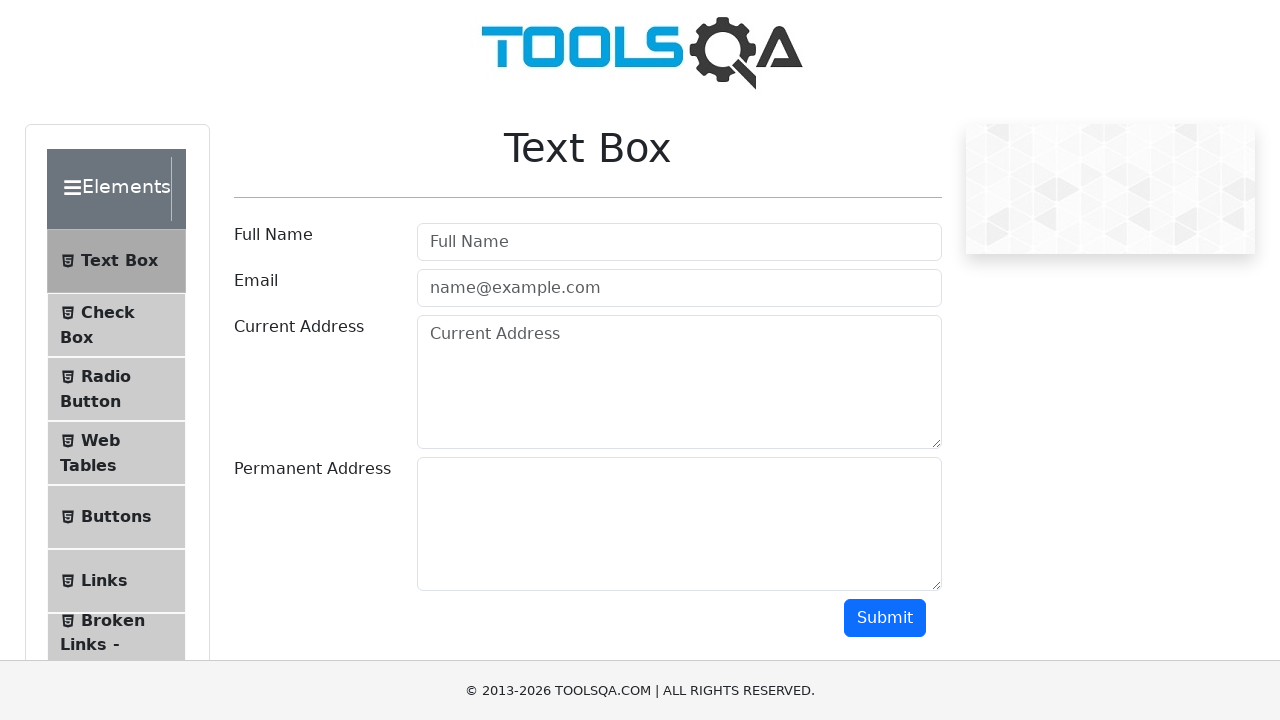

Filled full name field with 'benjamin' on //input[@id='userName']
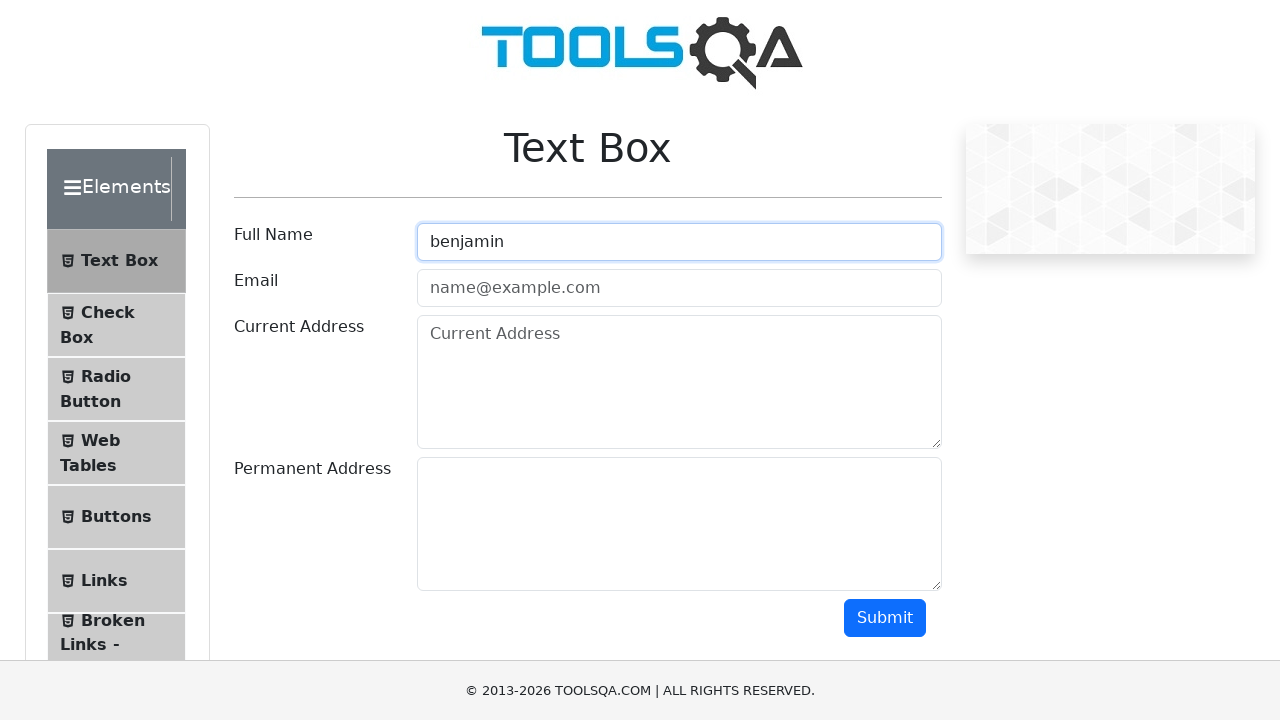

Filled email field with '123@abc.com' on //input[@id='userEmail']
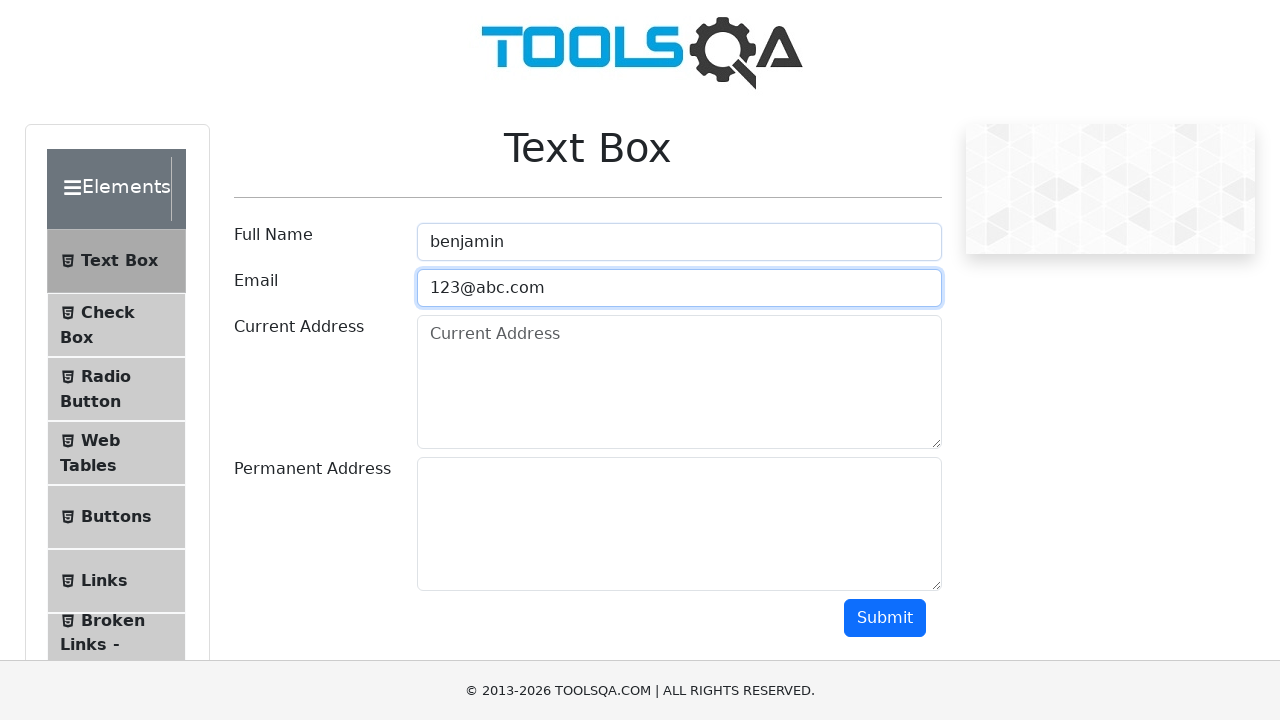

Filled current address field with '123 main st' on //textarea[@id='currentAddress']
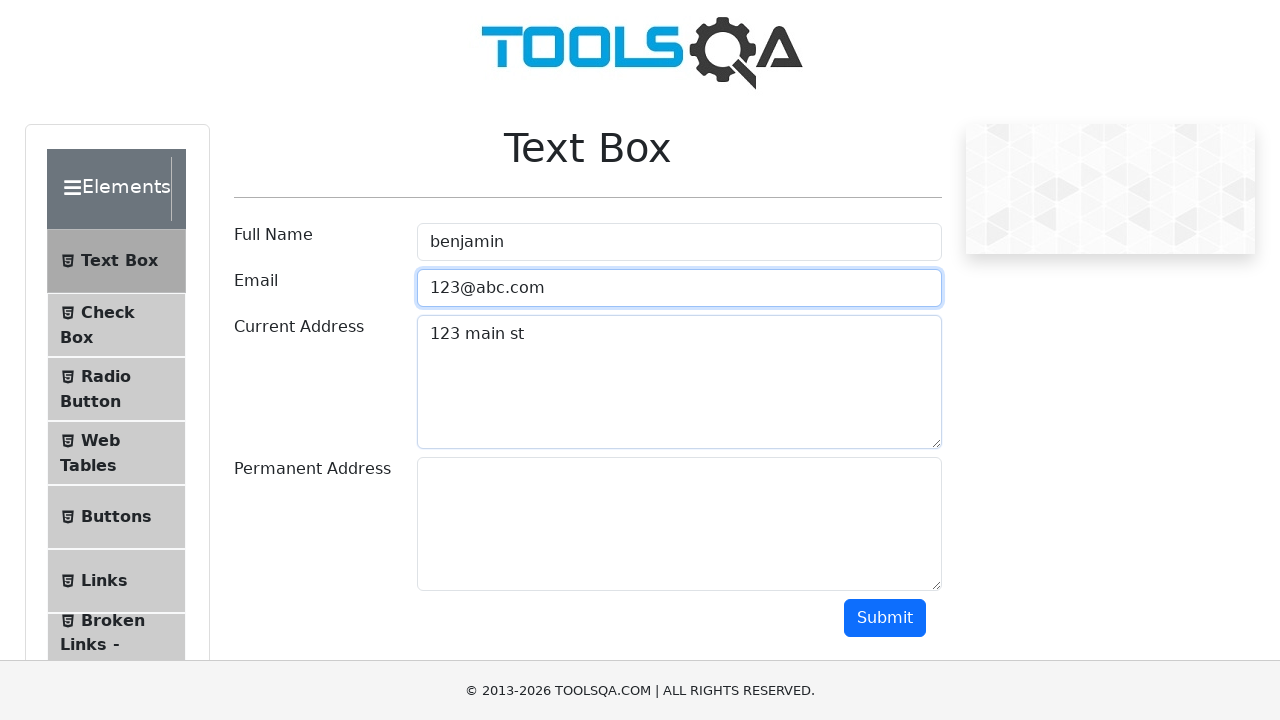

Filled permanent address field with 'none' on //textarea[@id='permanentAddress']
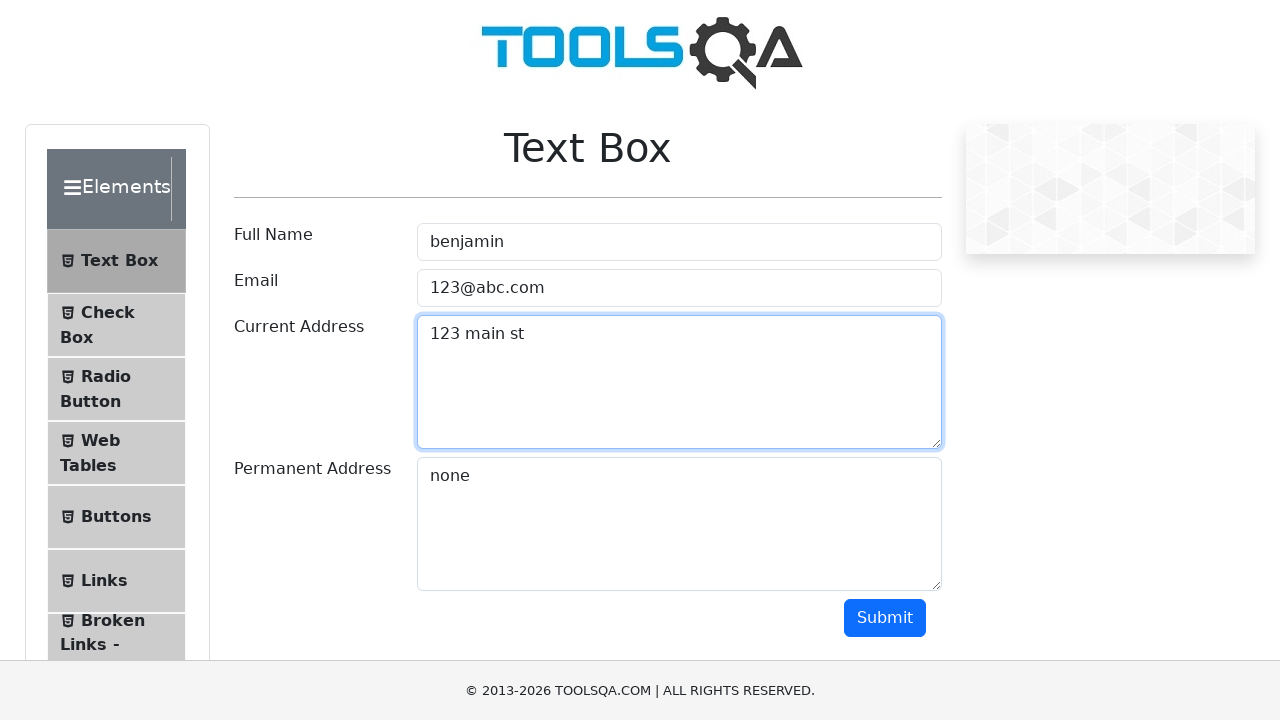

Clicked submit button to submit form at (885, 618) on xpath=//button[@id='submit']
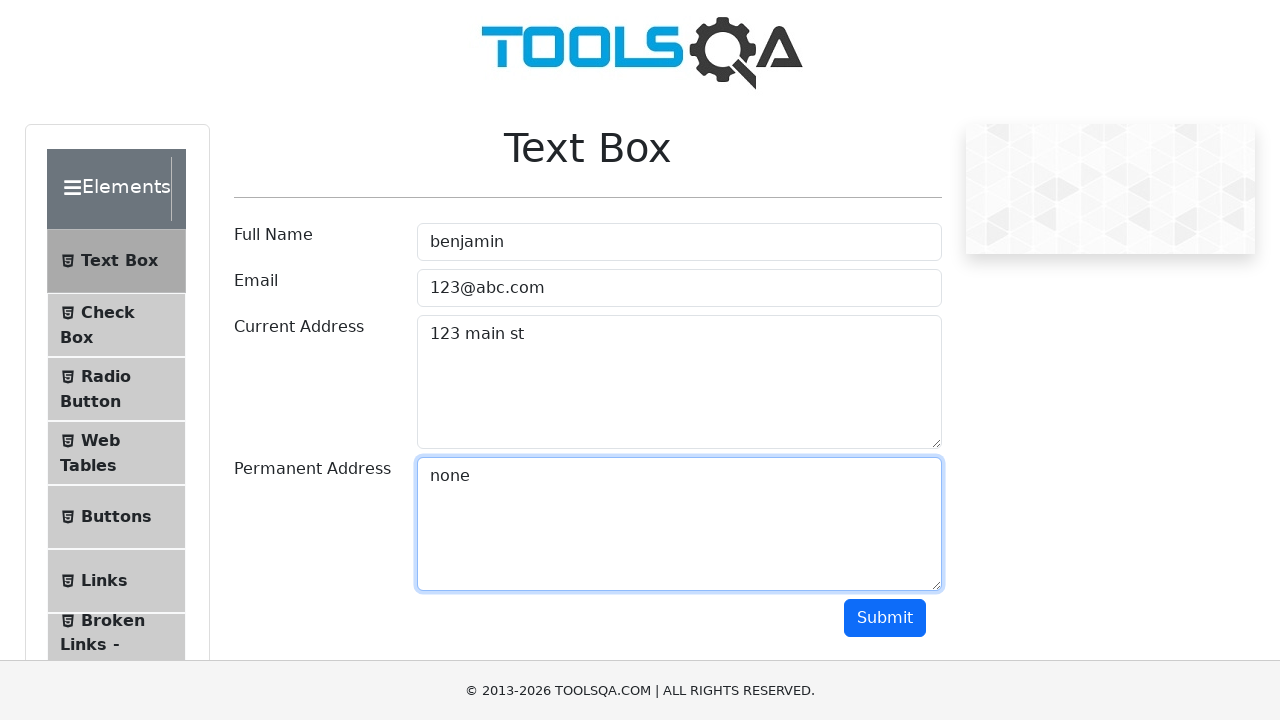

Output section loaded successfully
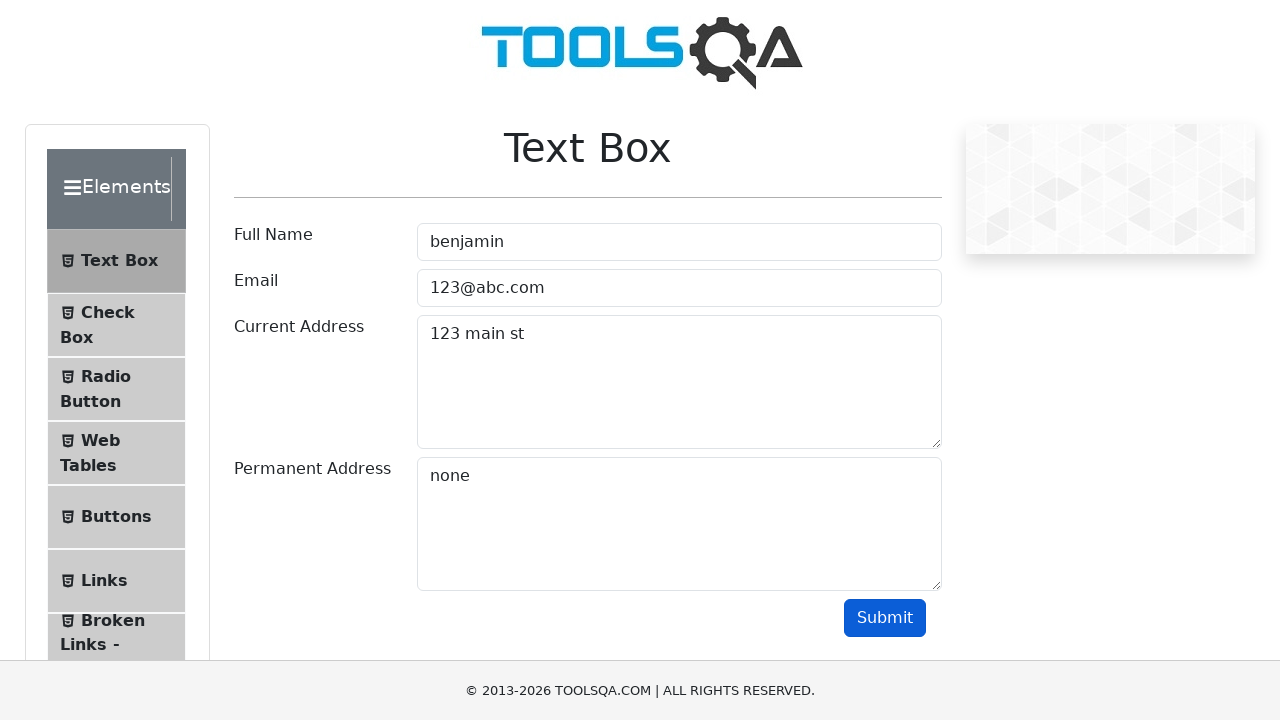

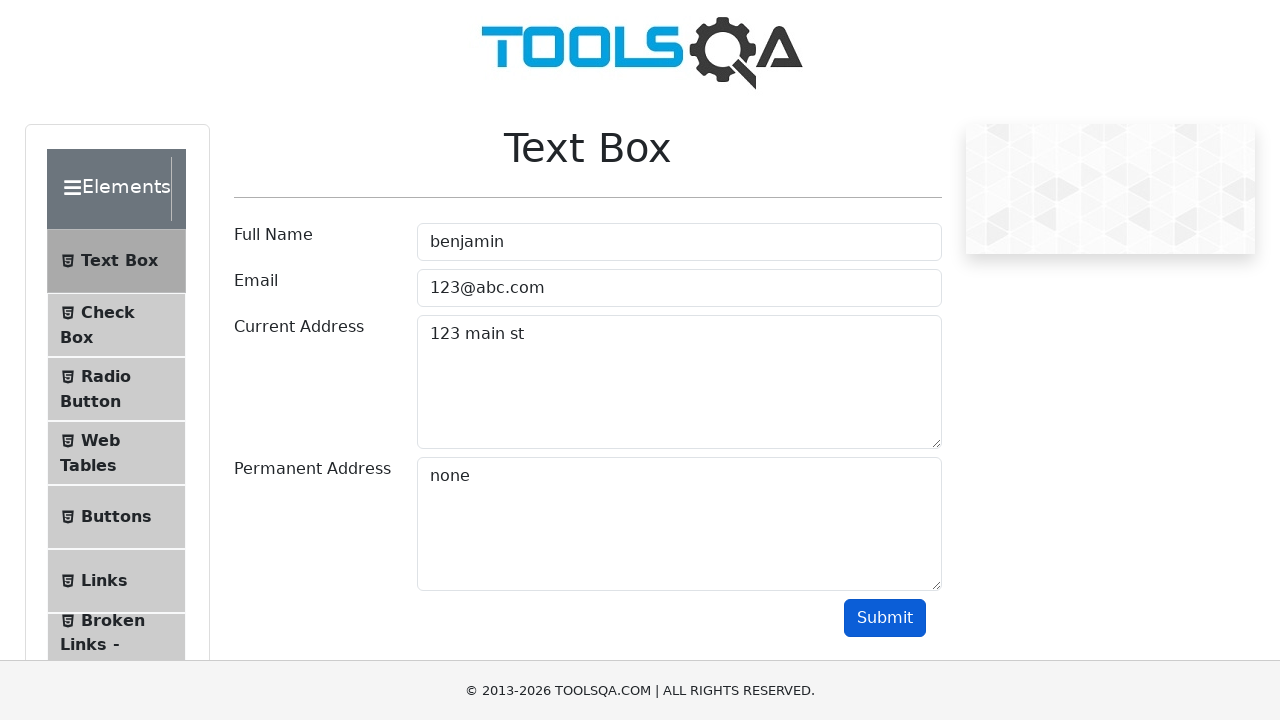